Tests that clicking All filter shows all todo items regardless of completion status

Starting URL: https://demo.playwright.dev/todomvc

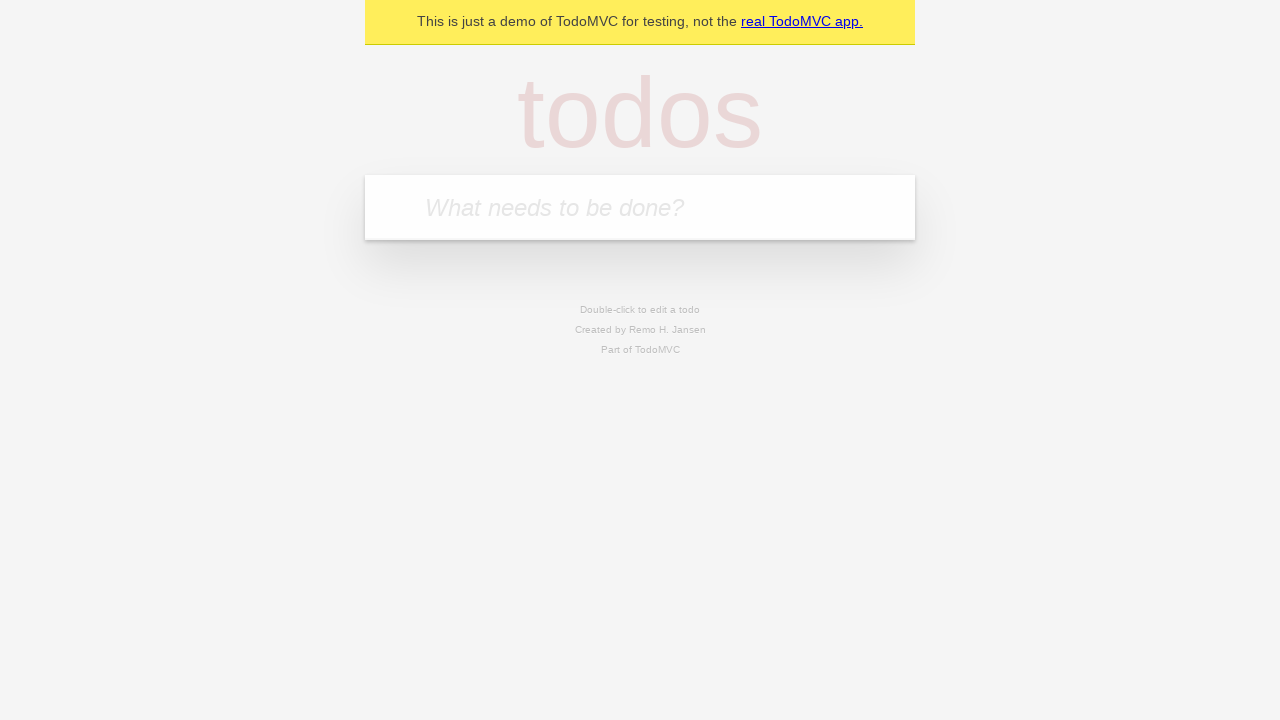

Filled todo input with 'buy some cheese' on input[placeholder='What needs to be done?']
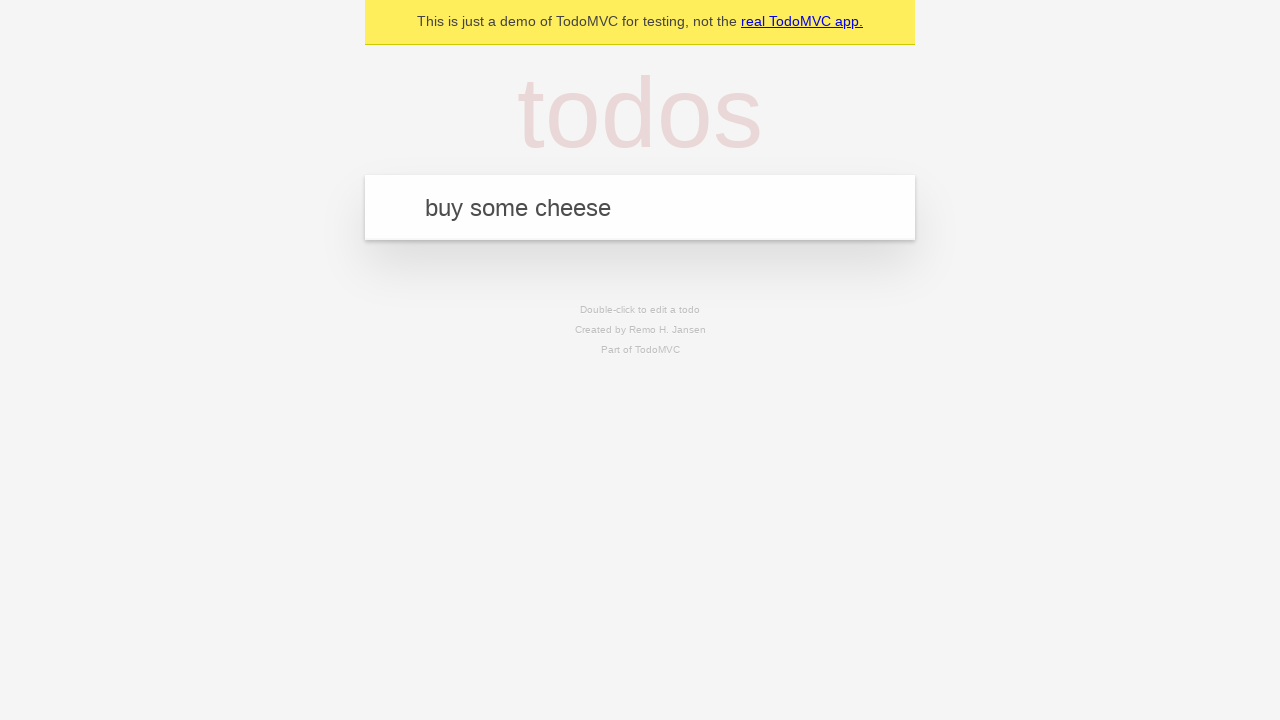

Pressed Enter to add first todo item on input[placeholder='What needs to be done?']
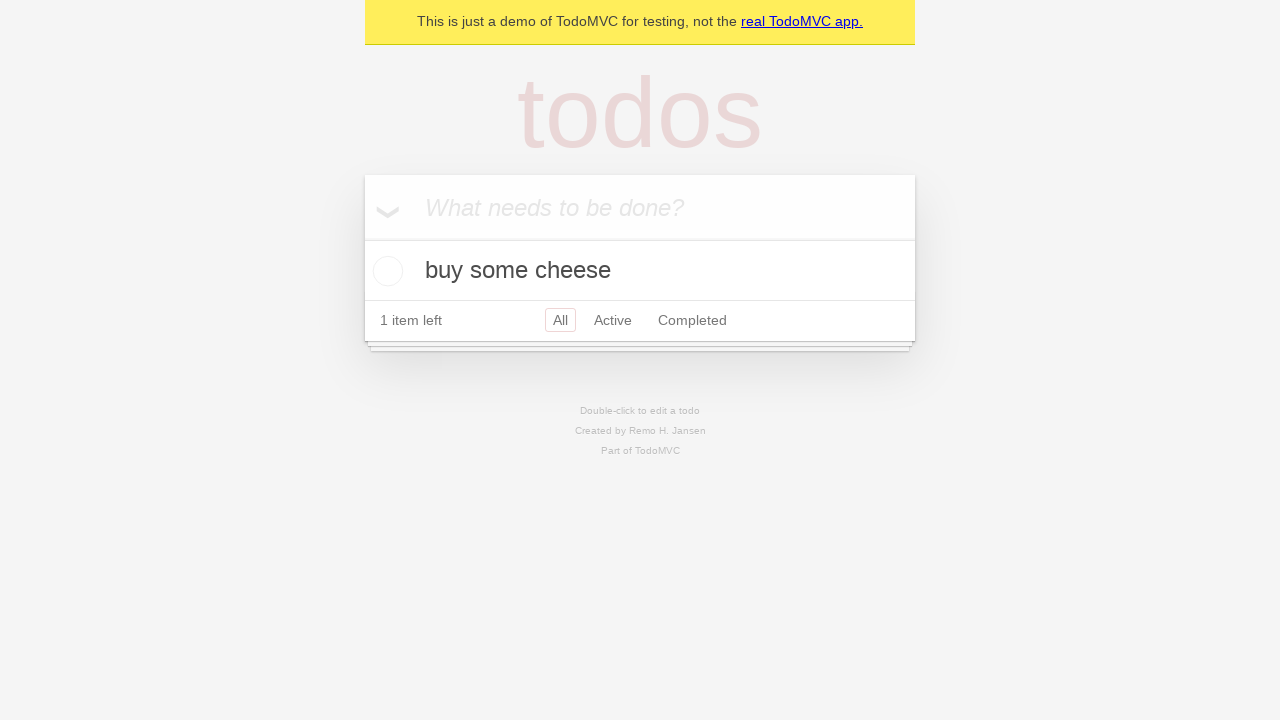

Filled todo input with 'feed the cat' on input[placeholder='What needs to be done?']
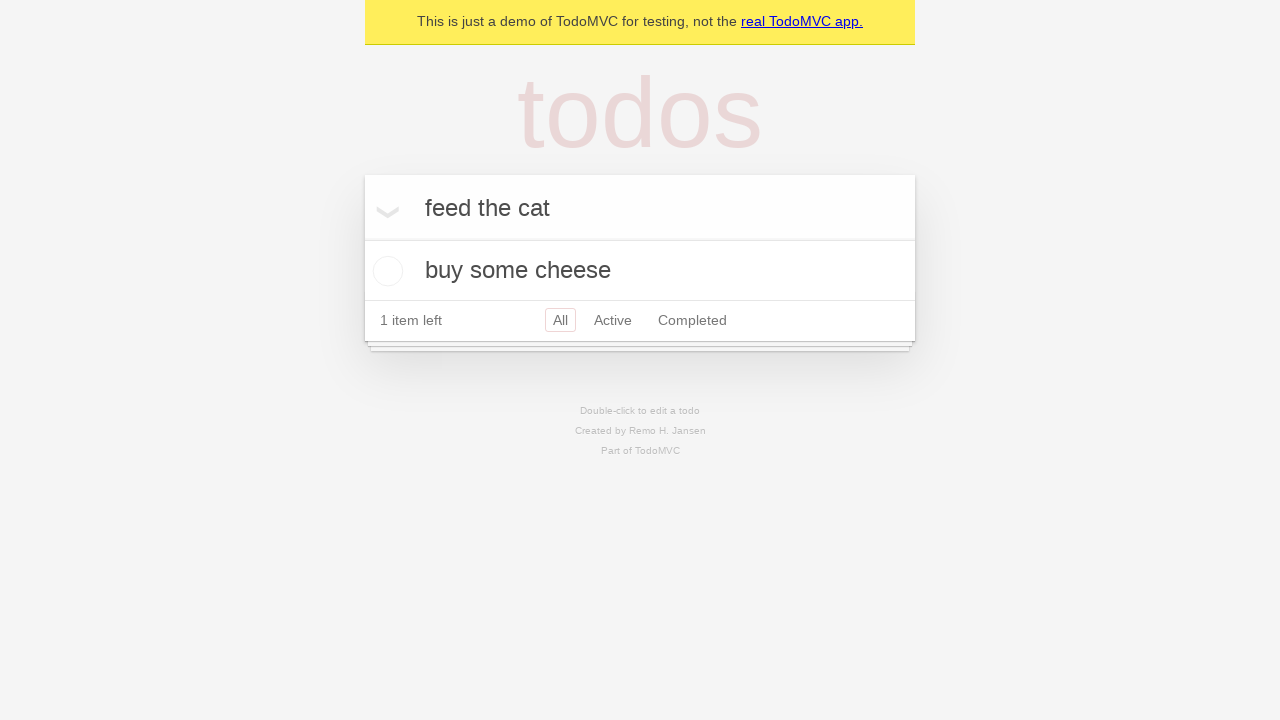

Pressed Enter to add second todo item on input[placeholder='What needs to be done?']
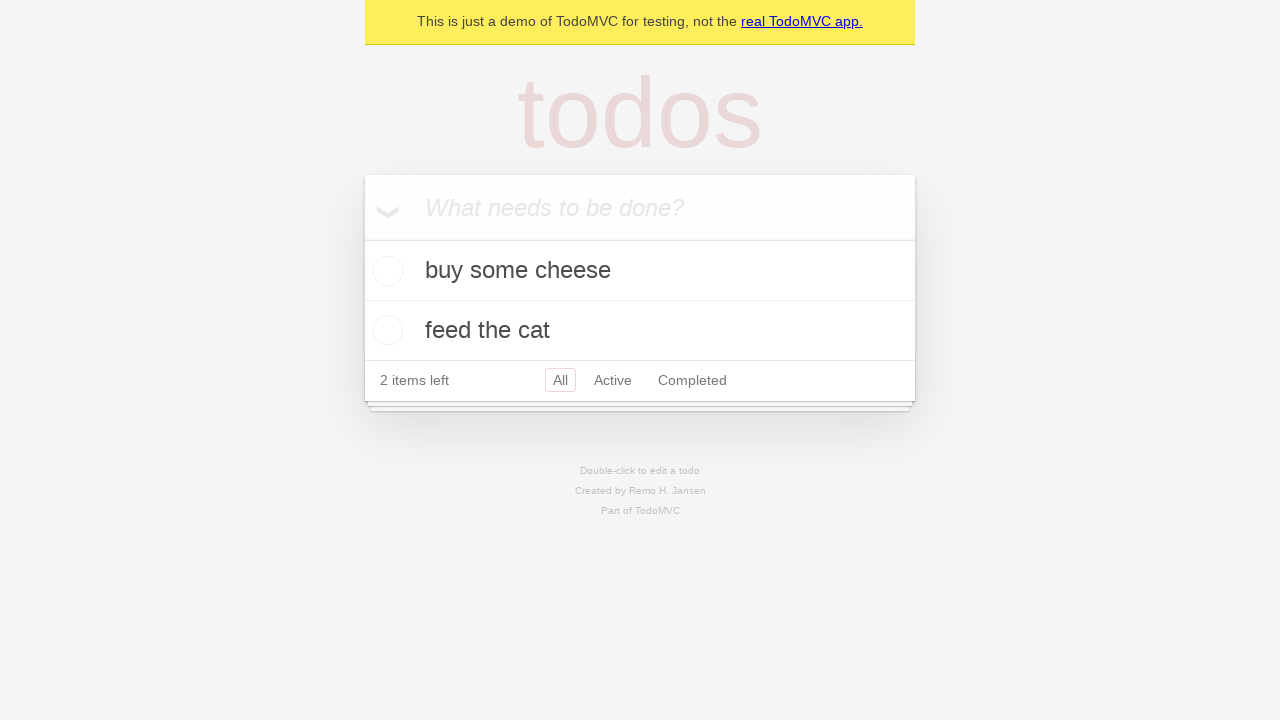

Filled todo input with 'book a doctors appointment' on input[placeholder='What needs to be done?']
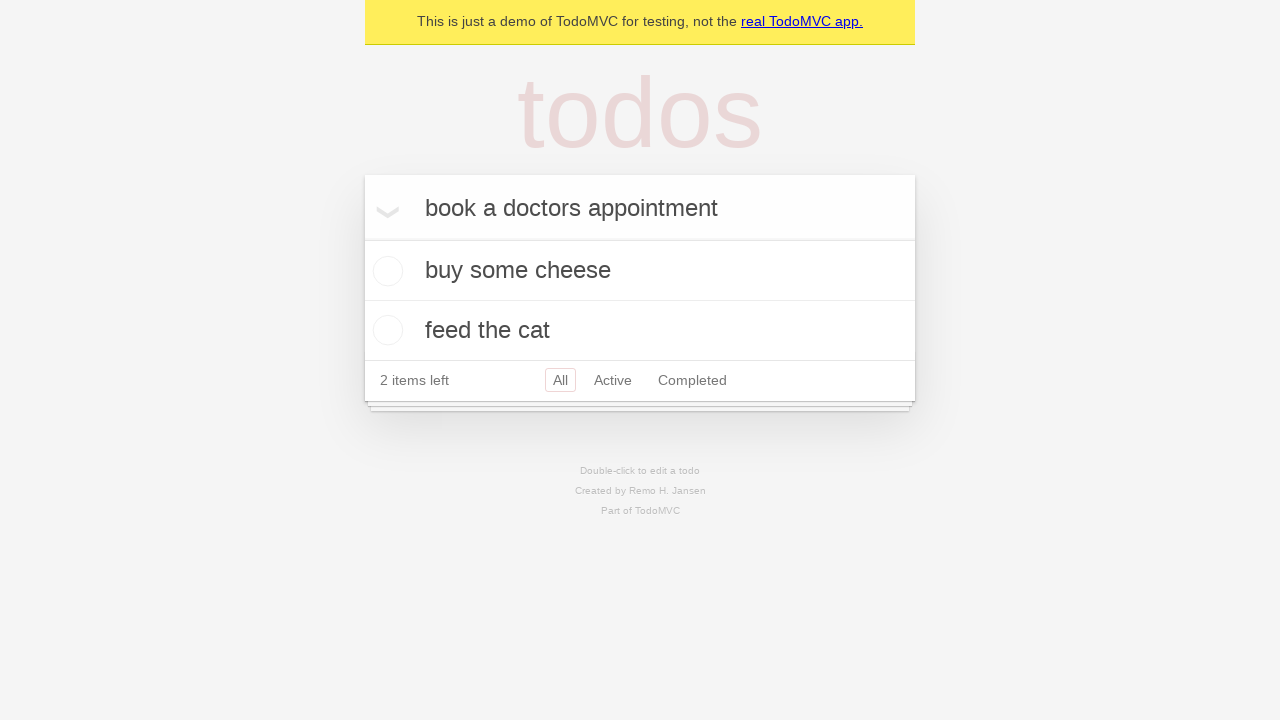

Pressed Enter to add third todo item on input[placeholder='What needs to be done?']
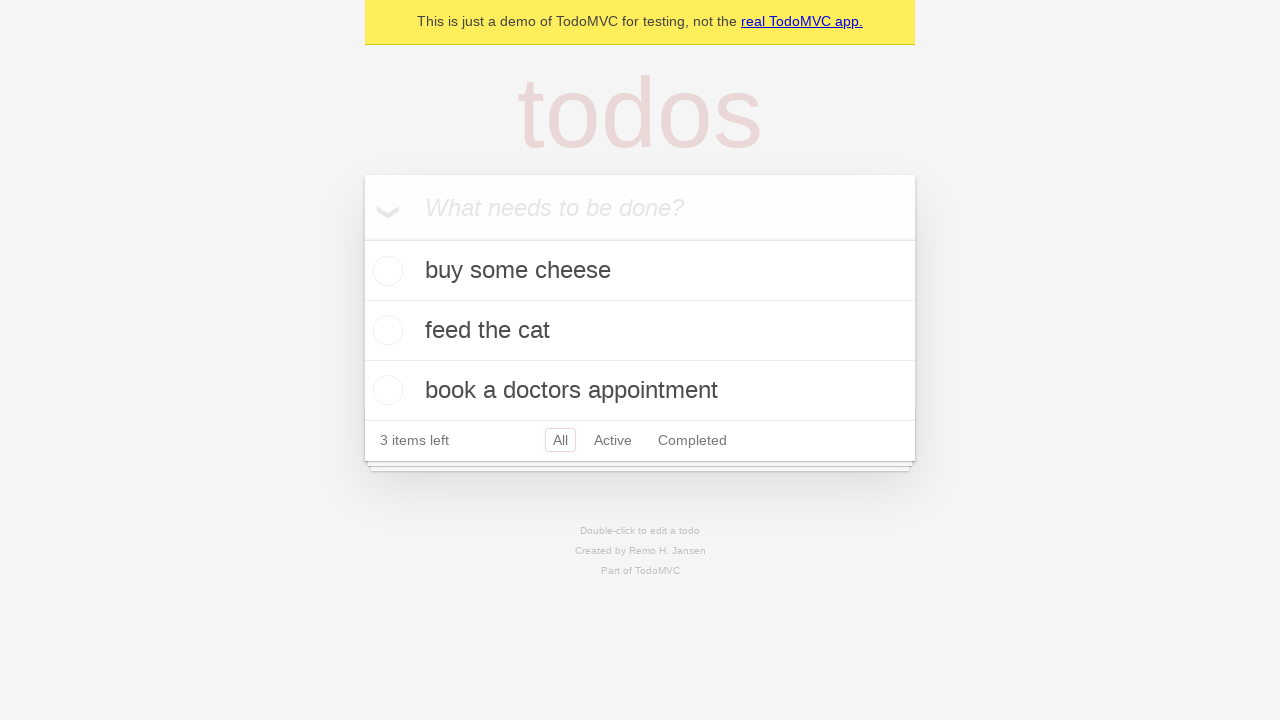

Checked the second todo item at (385, 330) on [data-testid='todo-item'] >> nth=1 >> role=checkbox
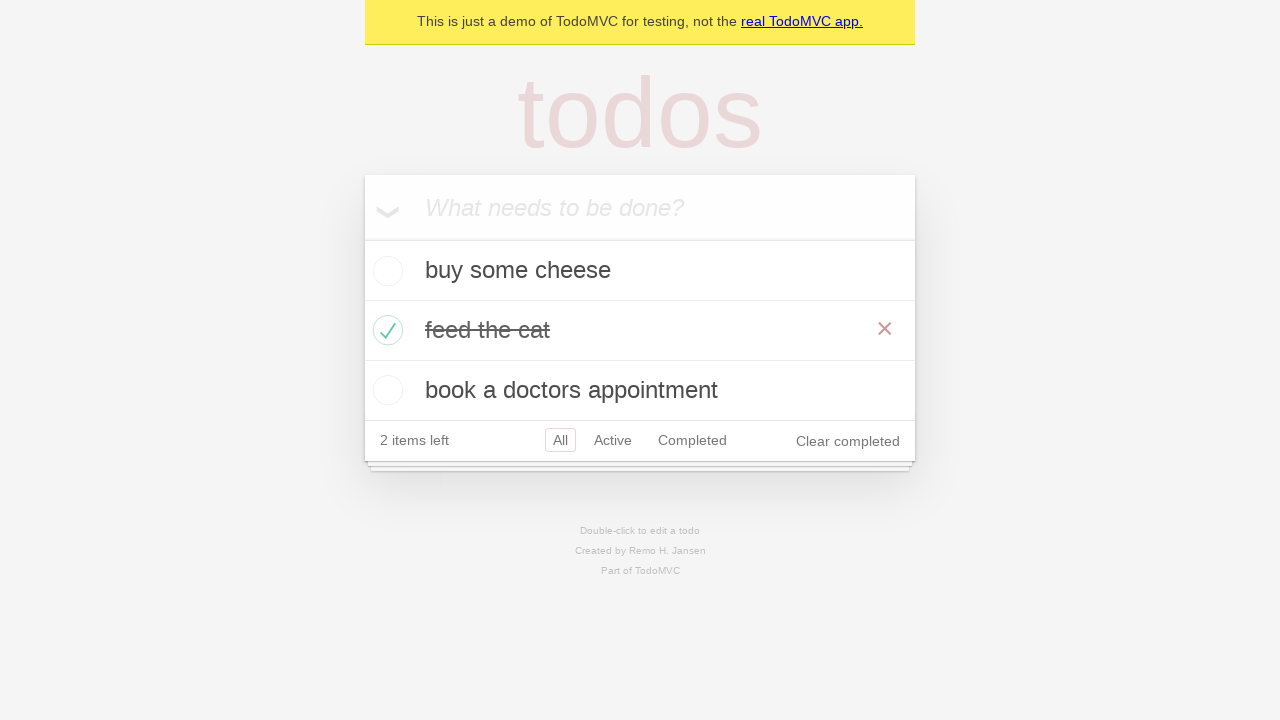

Clicked Active filter to show active items only at (613, 440) on role=link[name='Active']
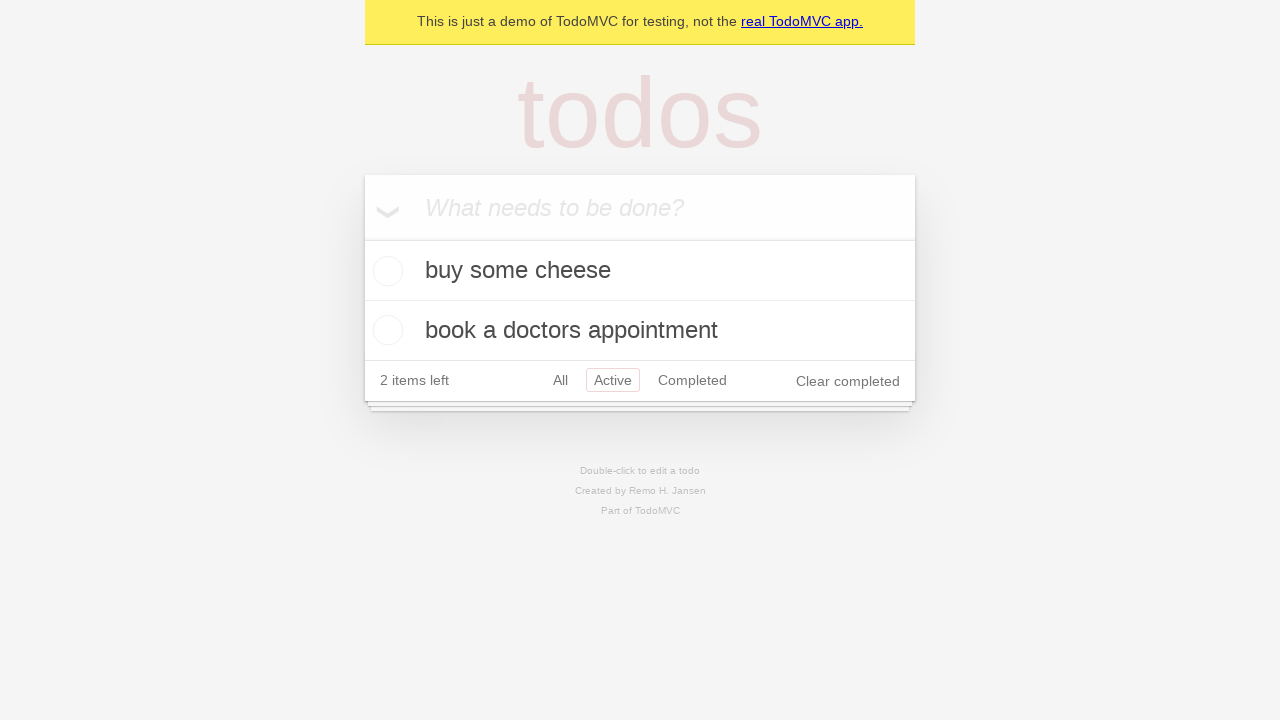

Clicked Completed filter to show completed items only at (692, 380) on role=link[name='Completed']
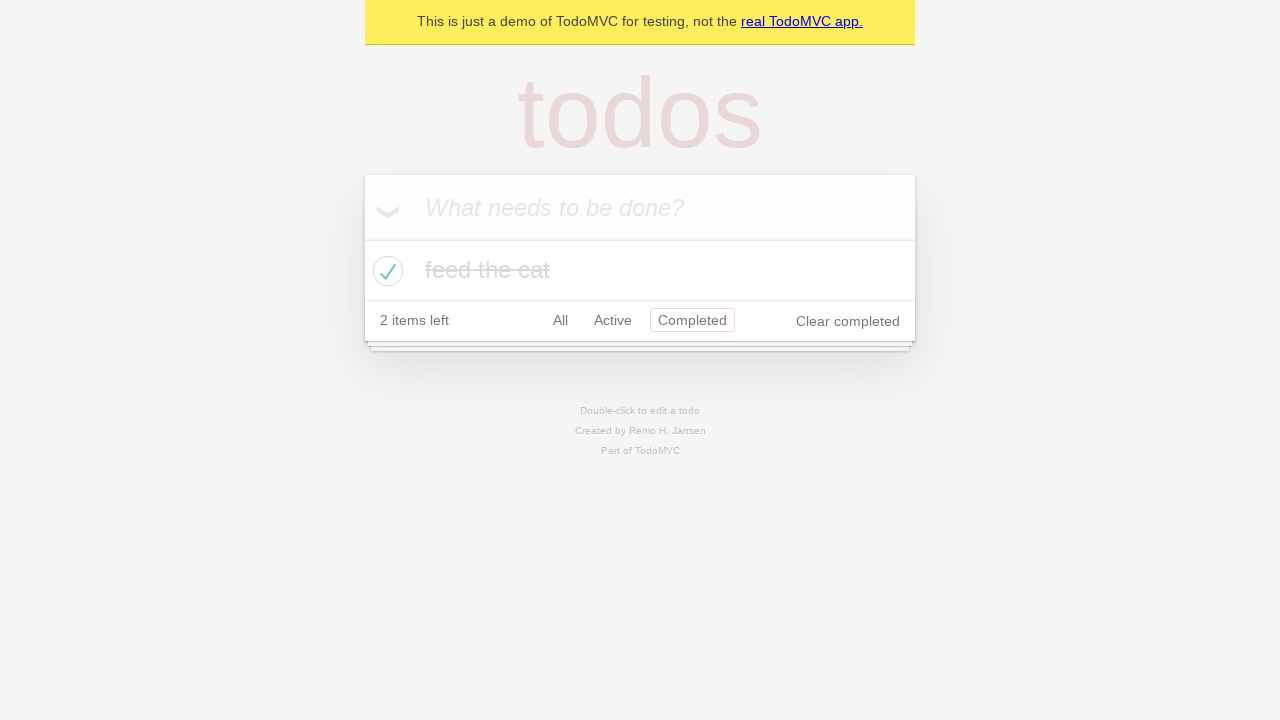

Clicked All filter to display all items at (560, 320) on role=link[name='All']
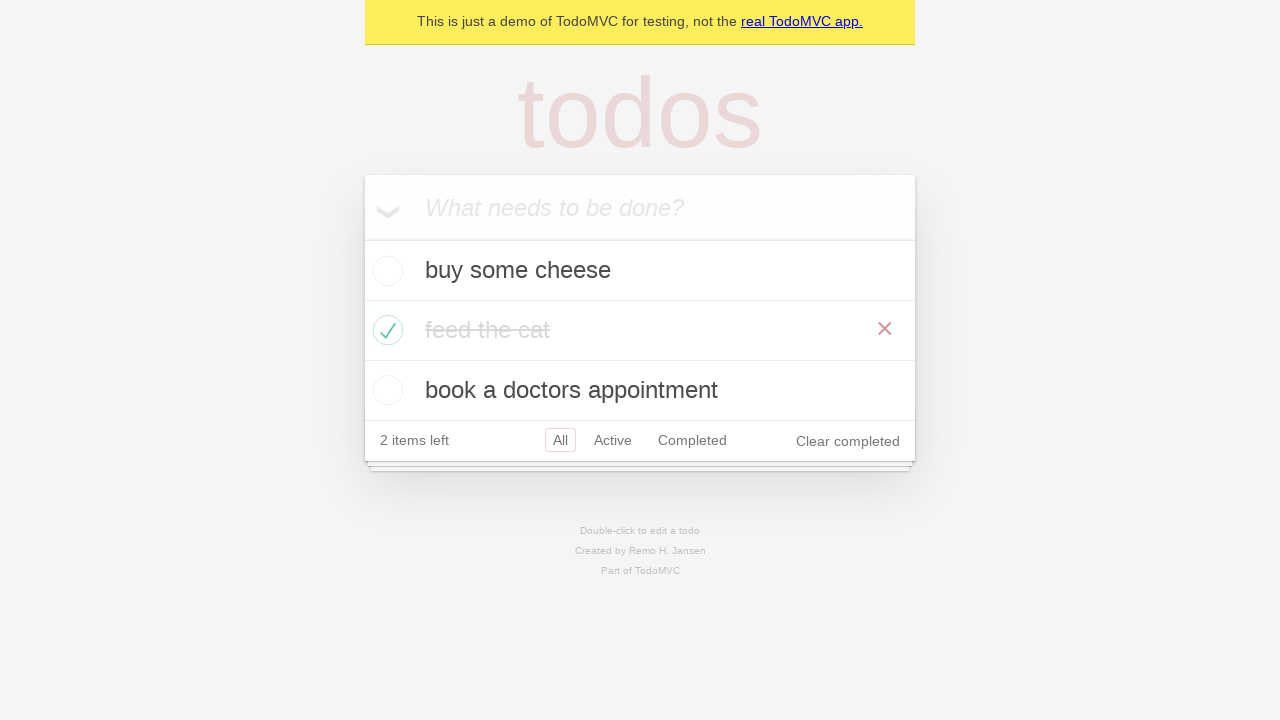

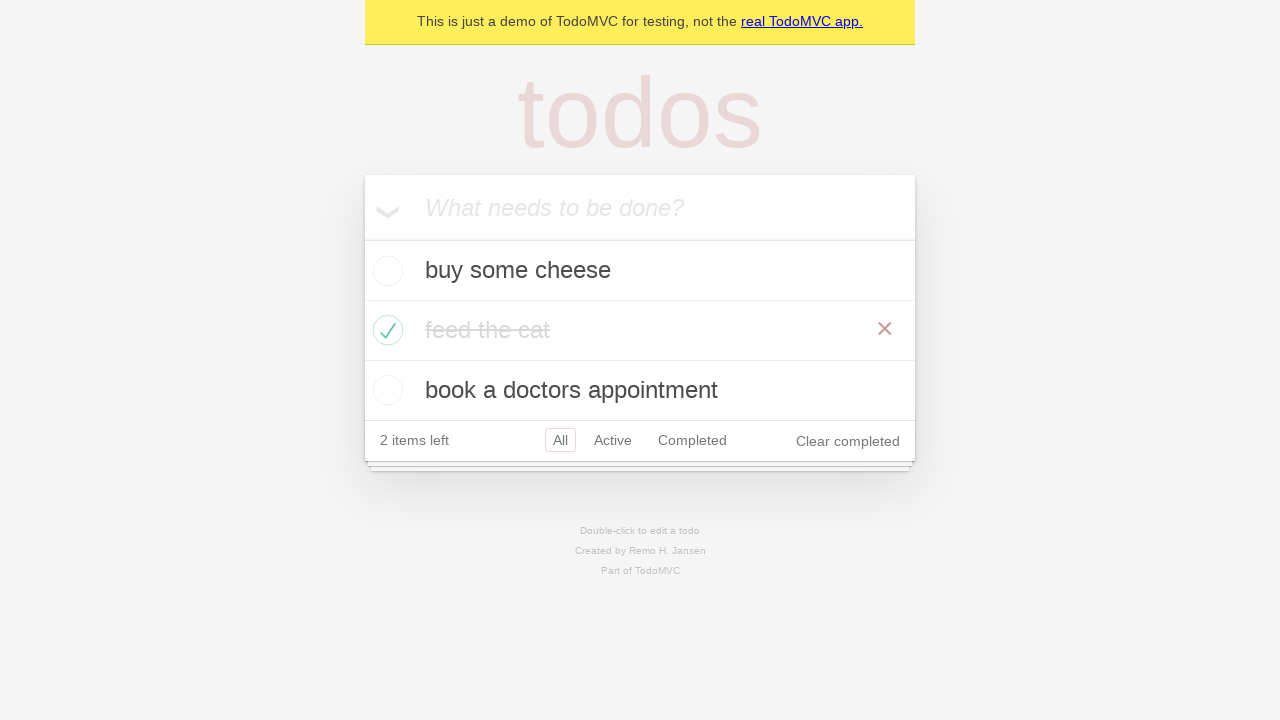